Tests adding book to basket, viewing cart totals, and clicking Proceed to Checkout button

Starting URL: http://practice.automationtesting.in

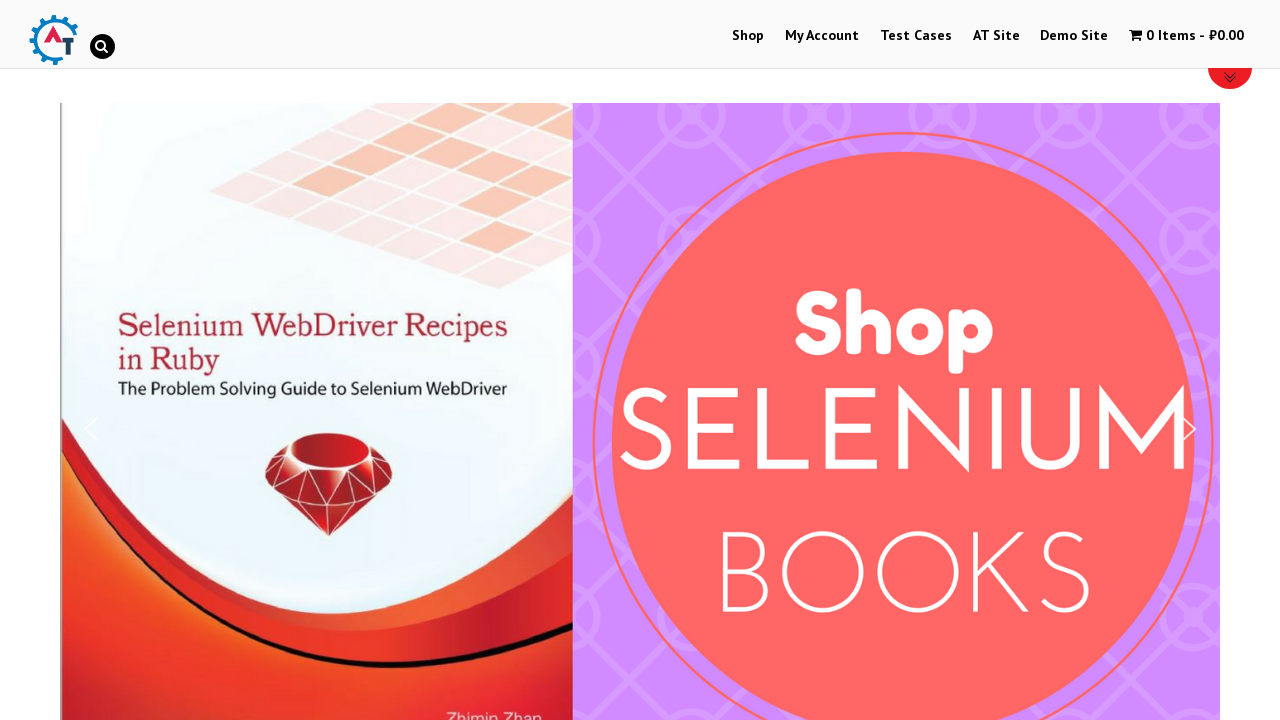

Clicked on Shop Menu at (748, 36) on xpath=//li[@id='menu-item-40']
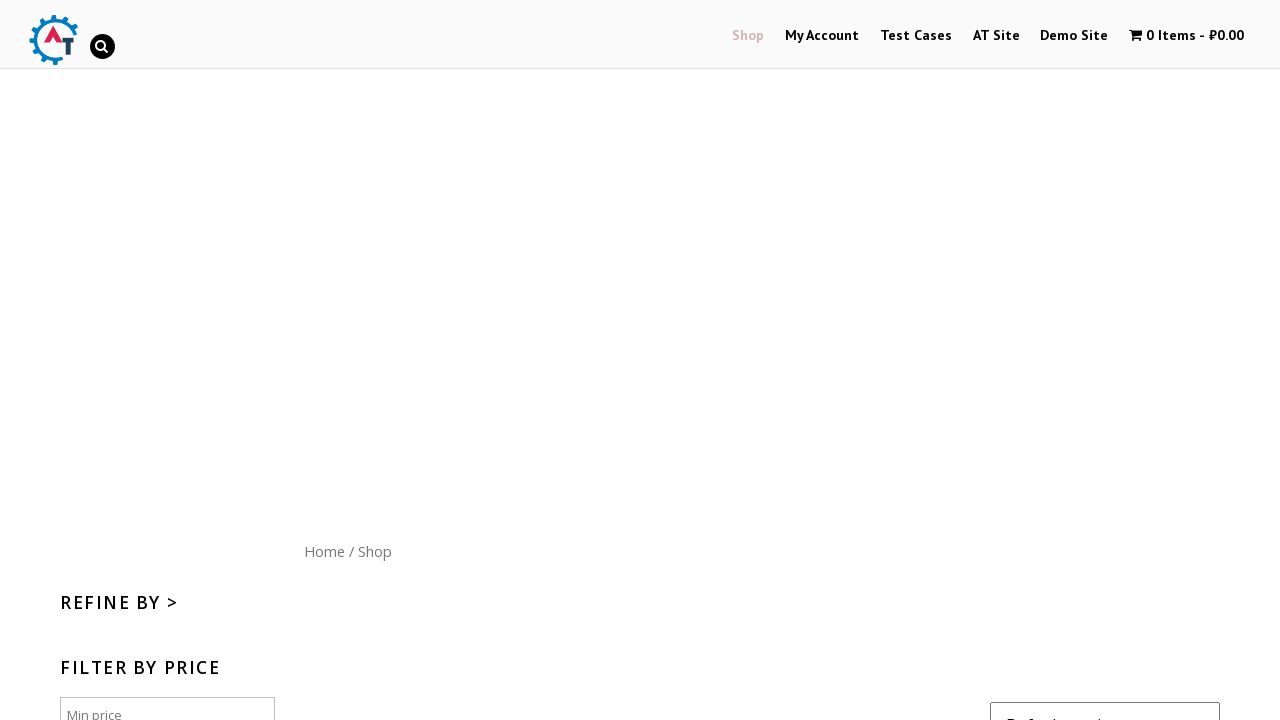

Clicked on Home menu button at (324, 551) on xpath=//div[@id='content']/nav/a
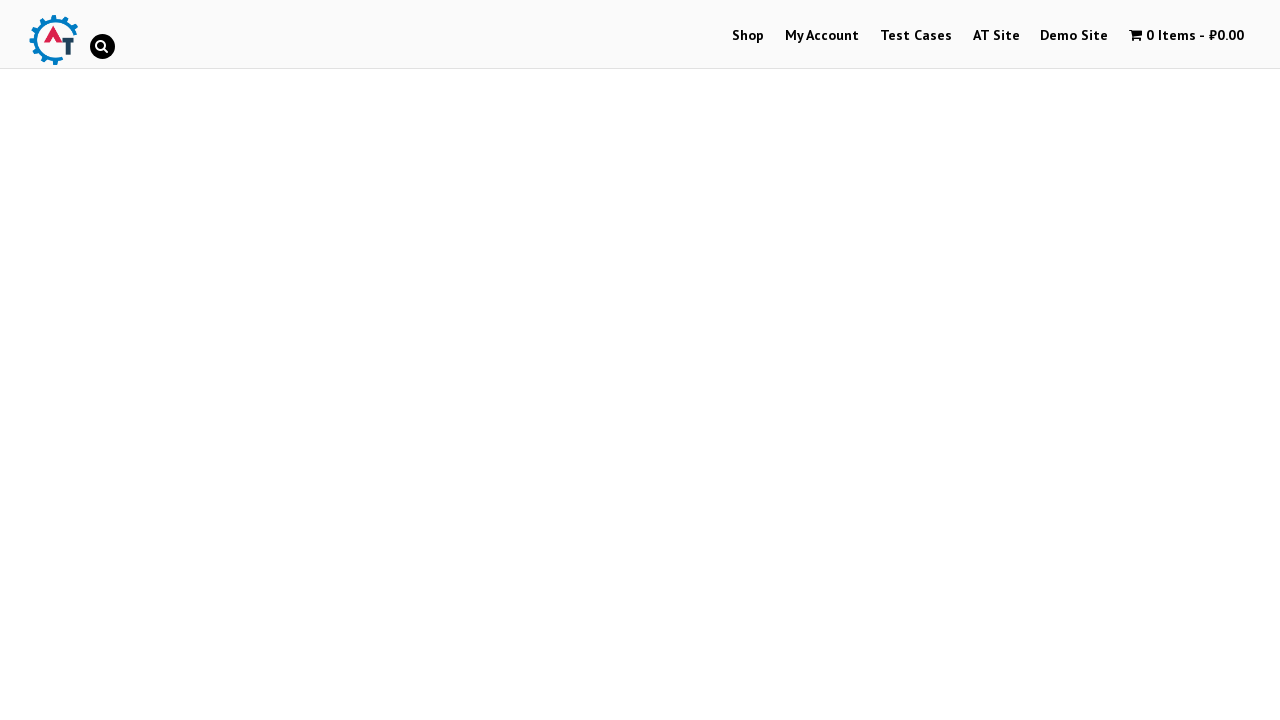

Clicked on Mastering JavaScript book image at (1039, 361) on (//img[@title='Mastering JavaScript'])[1]
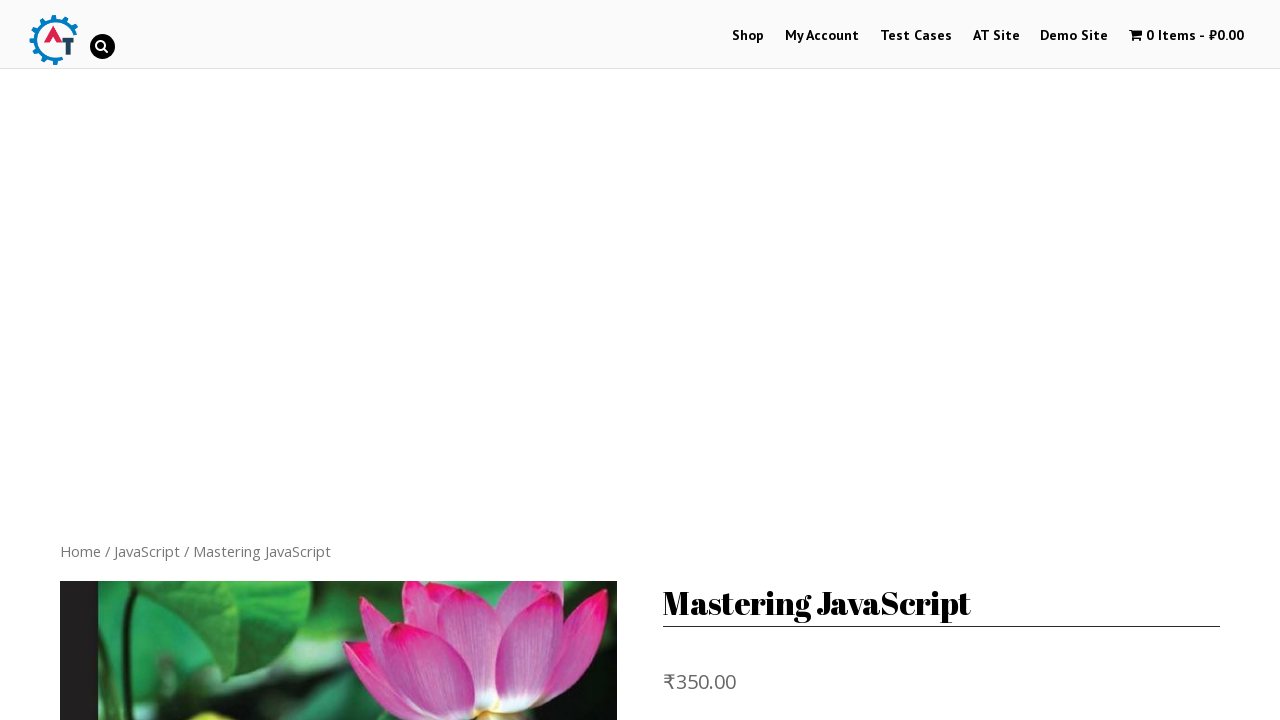

Product page loaded with Add to basket button visible
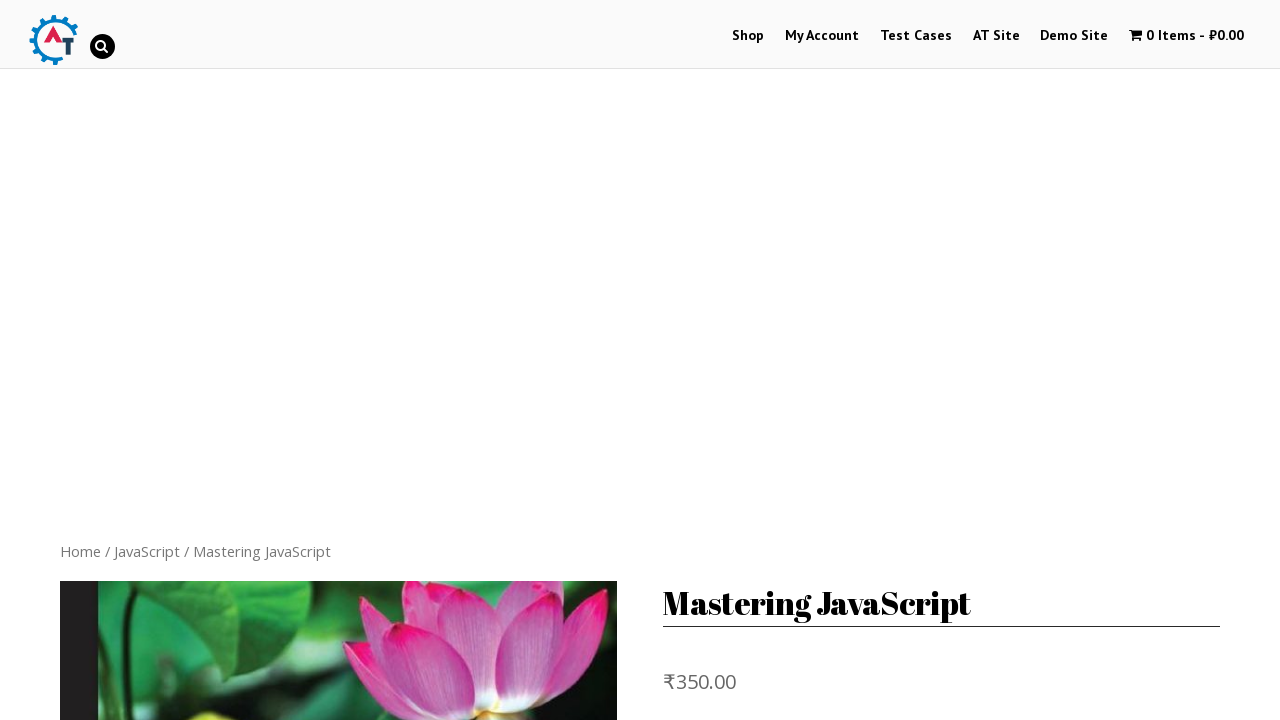

Clicked Add to basket button at (812, 361) on xpath=//button[normalize-space()='Add to basket']
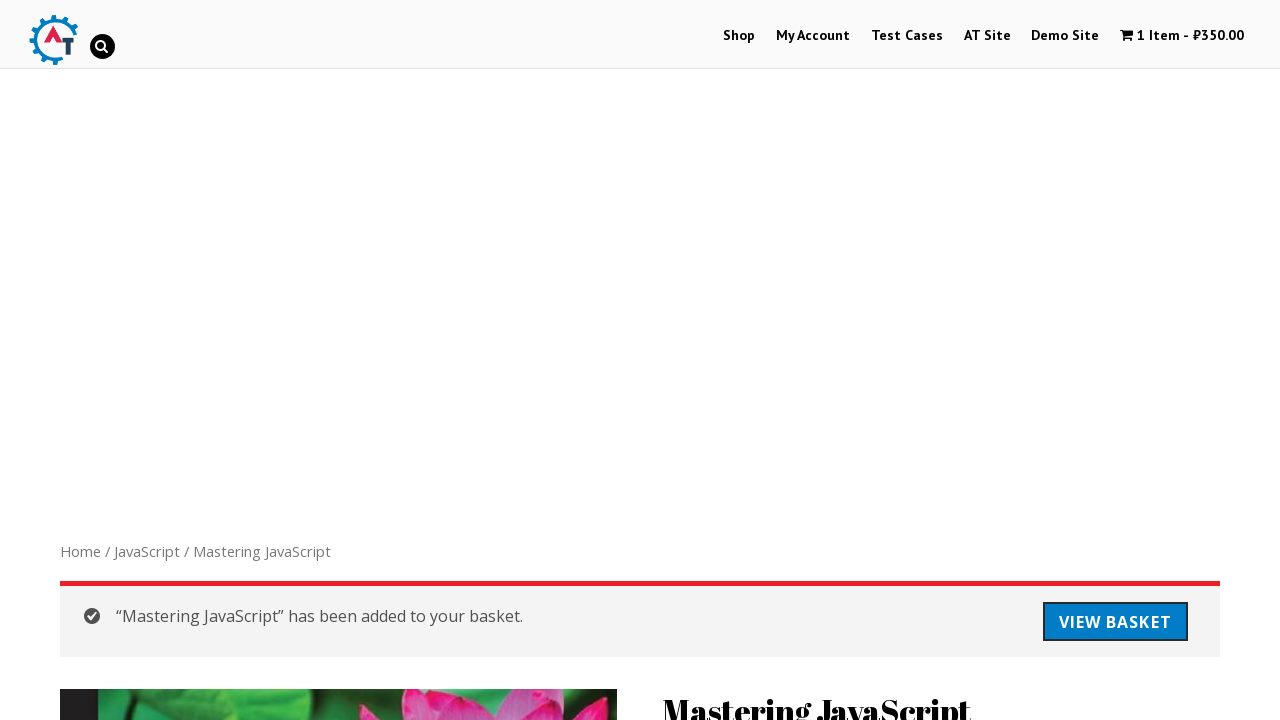

Book successfully added to basket - success message displayed
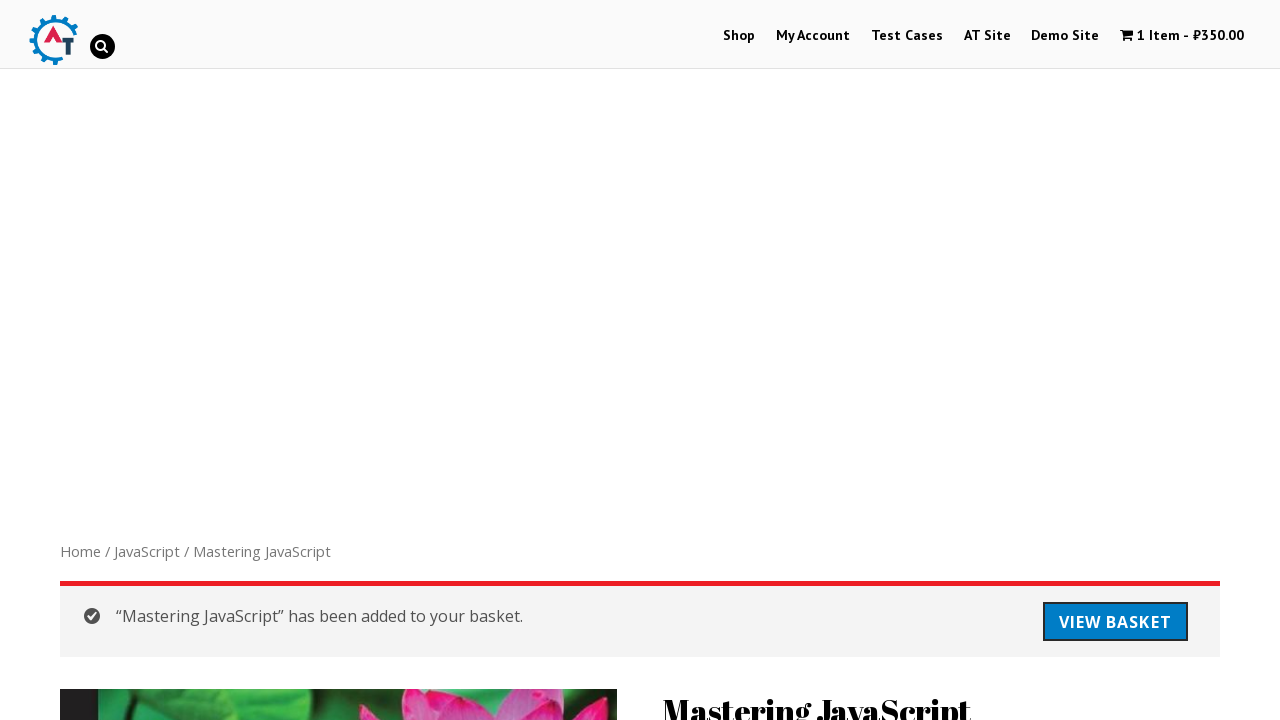

Clicked on shopping cart link to view cart at (1182, 36) on xpath=//a[@title='View your shopping cart']
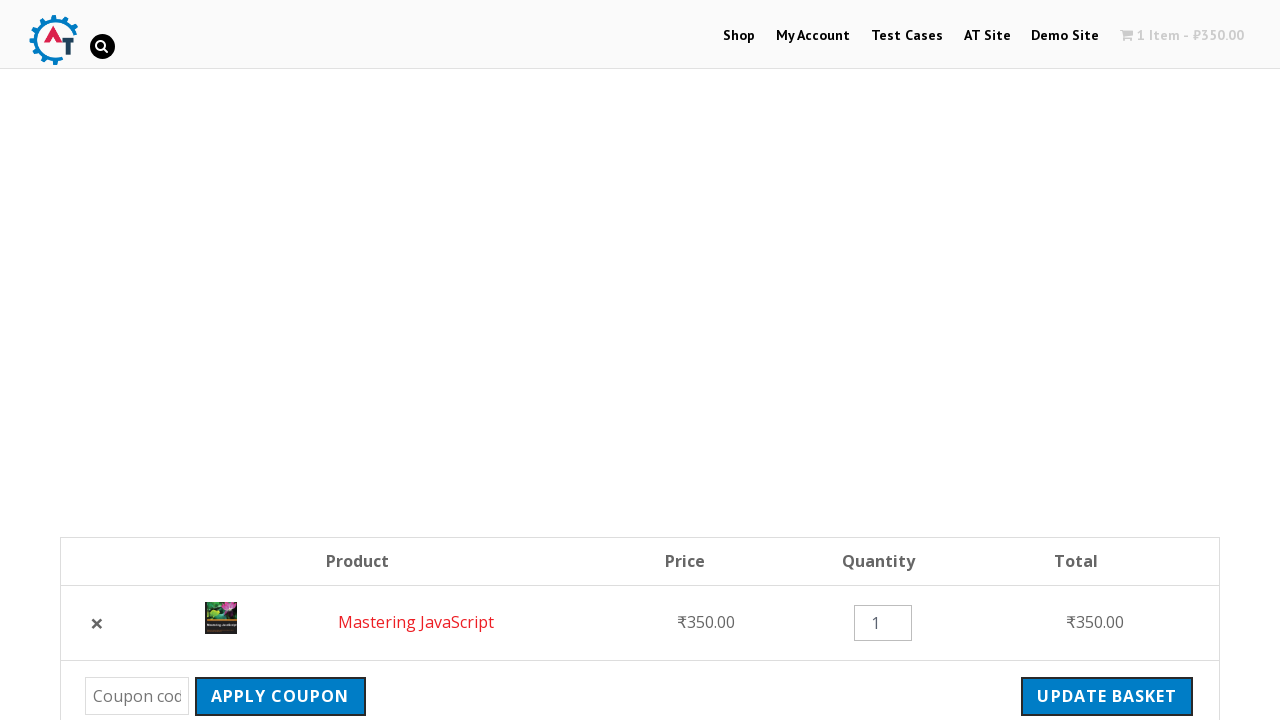

Clicked Proceed to Checkout button at (1098, 360) on xpath=//a[normalize-space()='Proceed to Checkout']
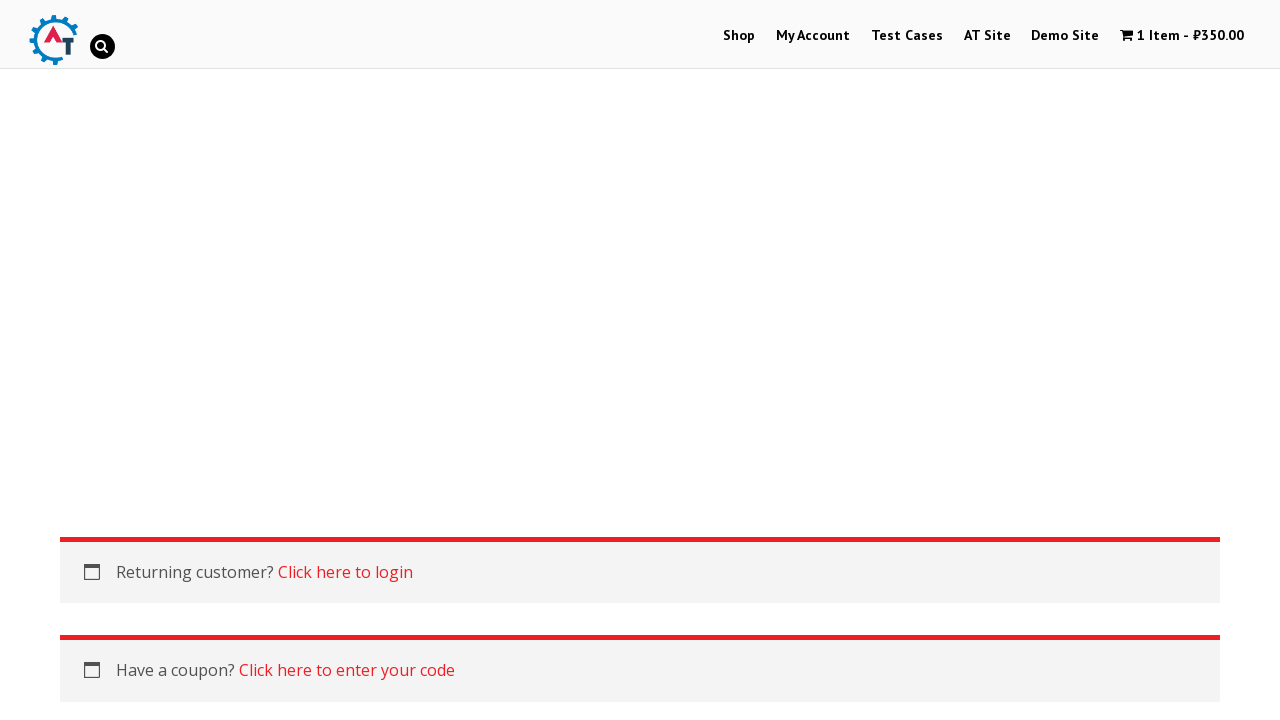

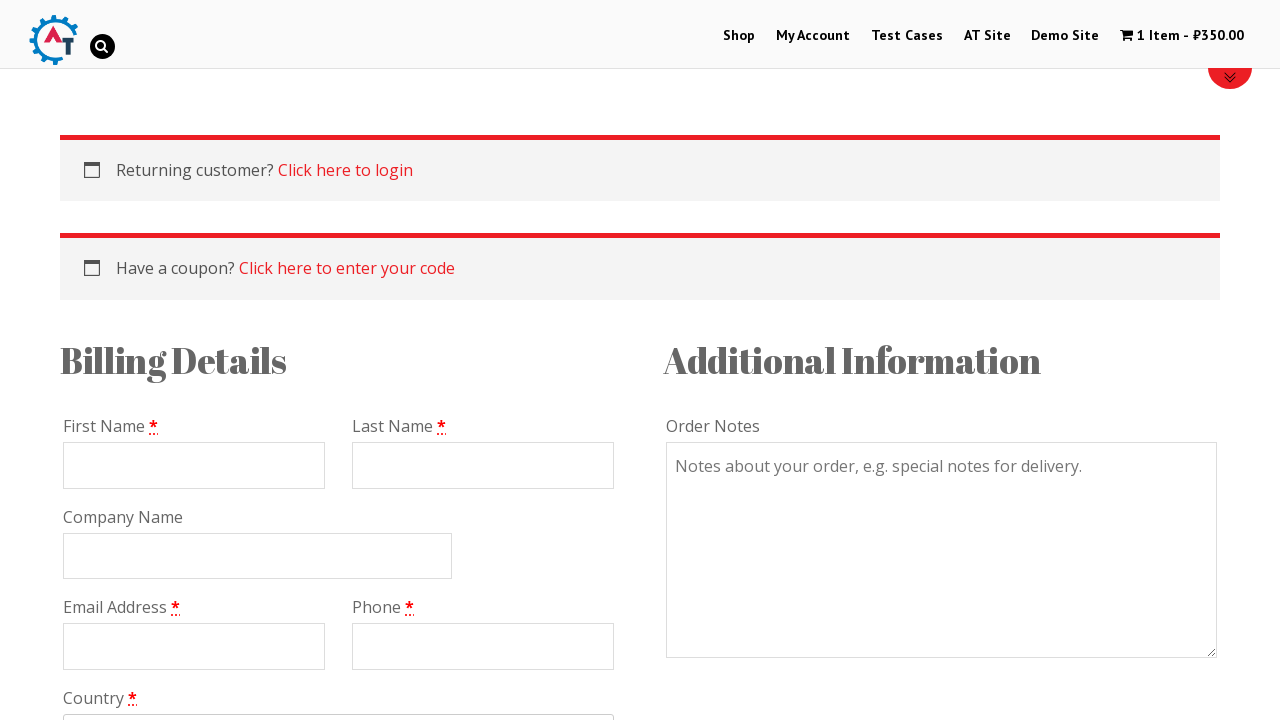